Tests the search functionality by searching for a nonsense term and verifying that "No results found" message is displayed

Starting URL: http://www.python.org

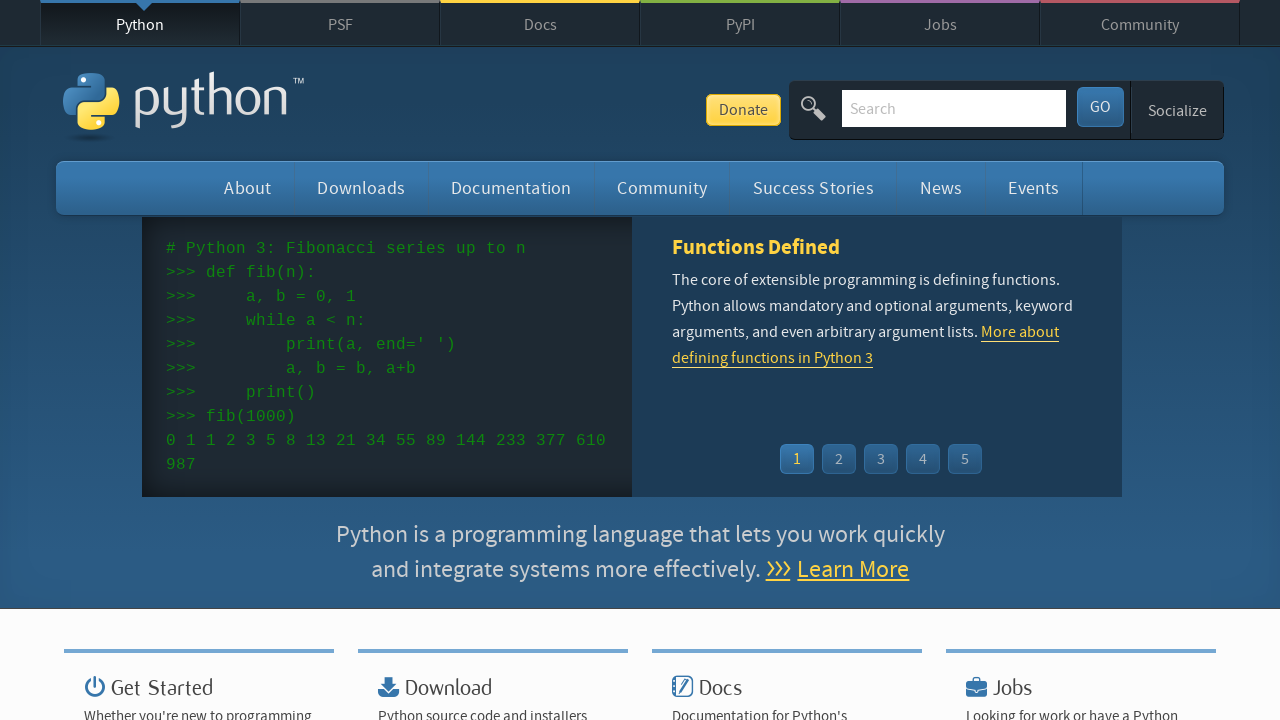

Clicked on the search input field at (954, 108) on input[name='q']
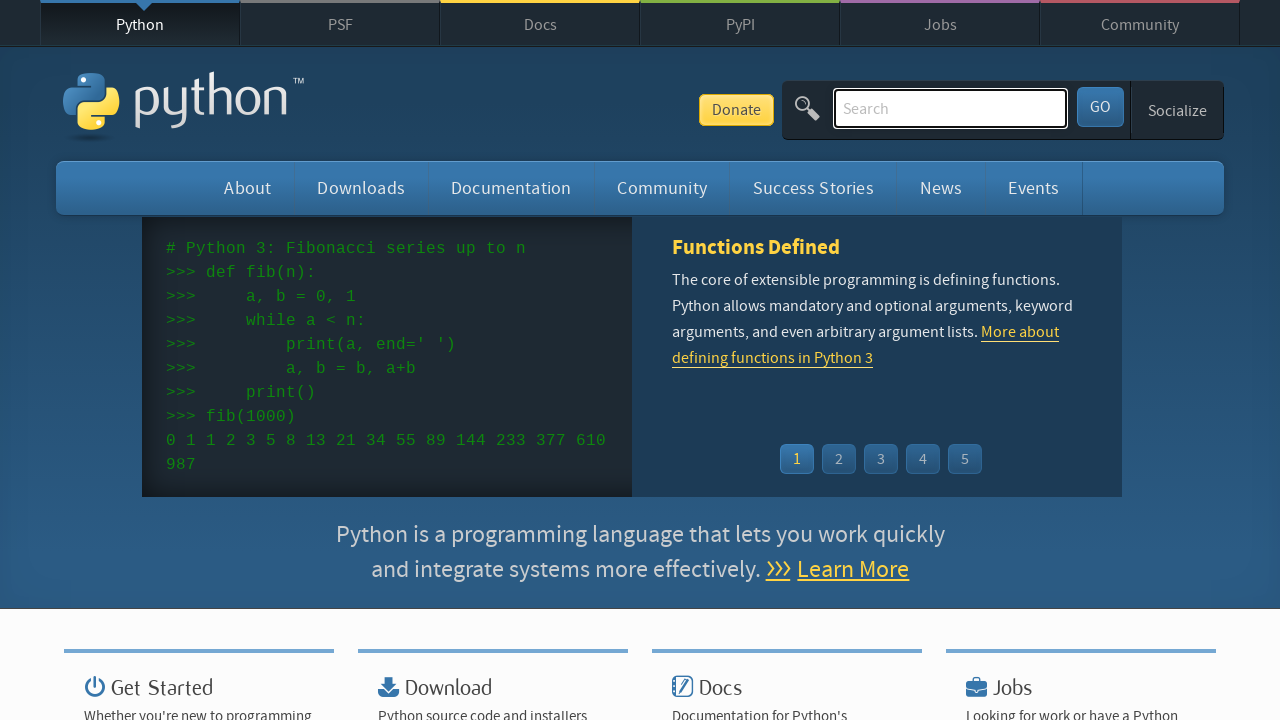

Entered 'blahblah' in search field on input[name='q']
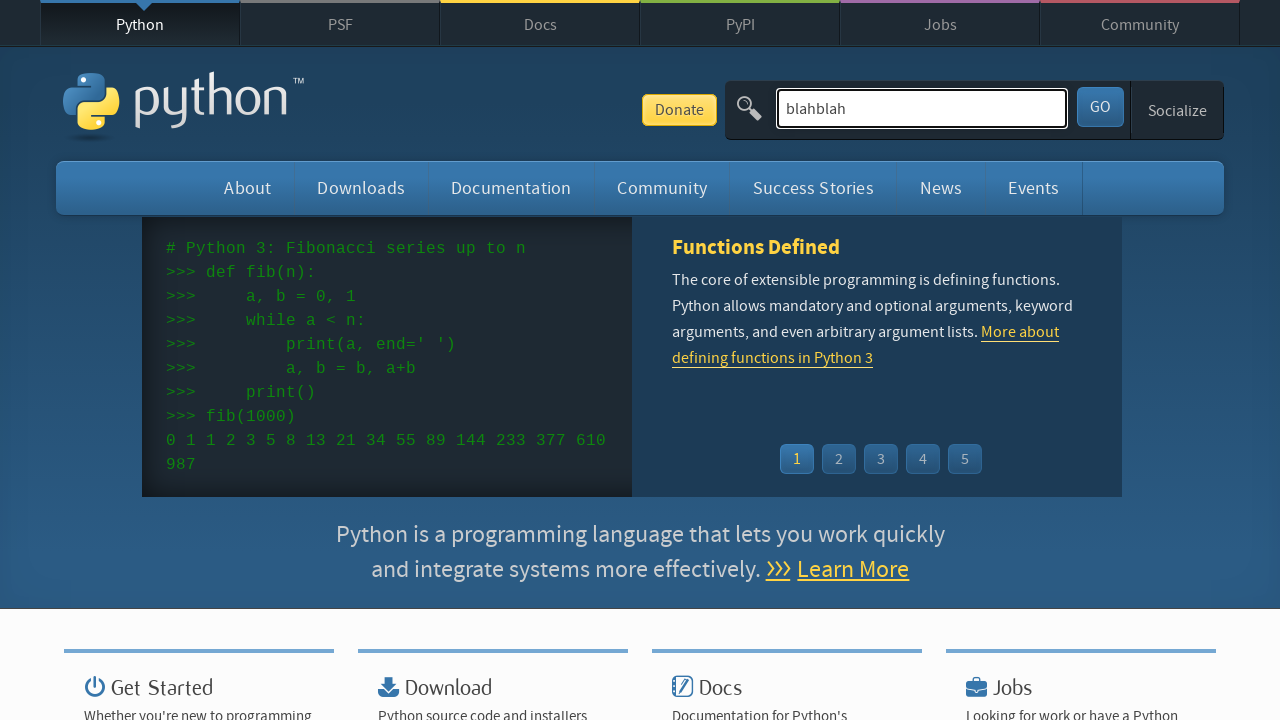

Clicked search button to search for 'blahblah' at (1100, 107) on .search-button
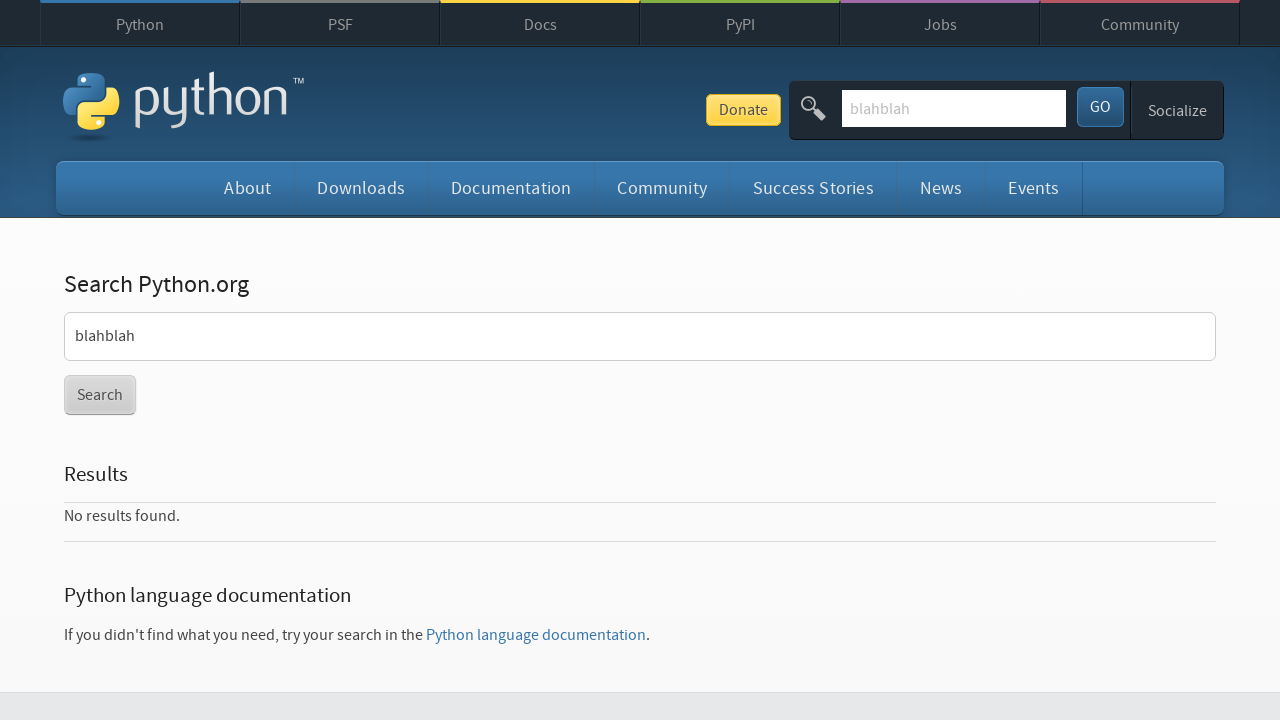

Search results loaded, 'No results found' message displayed
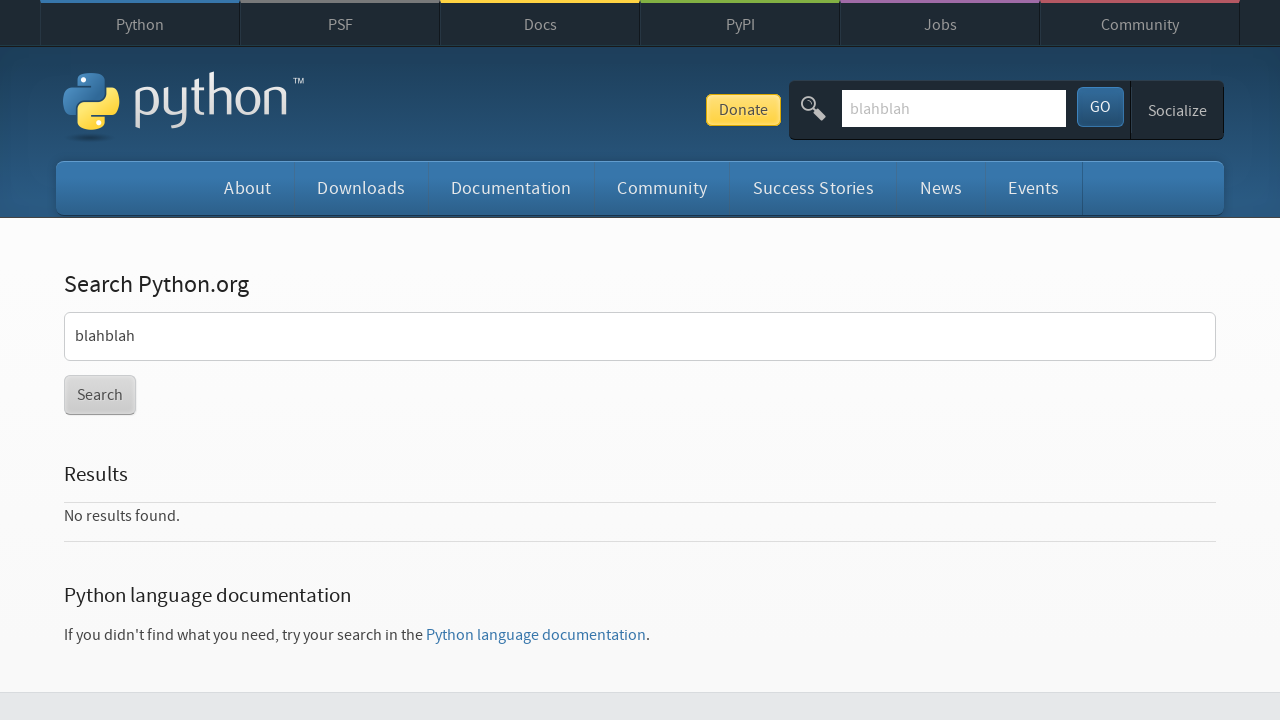

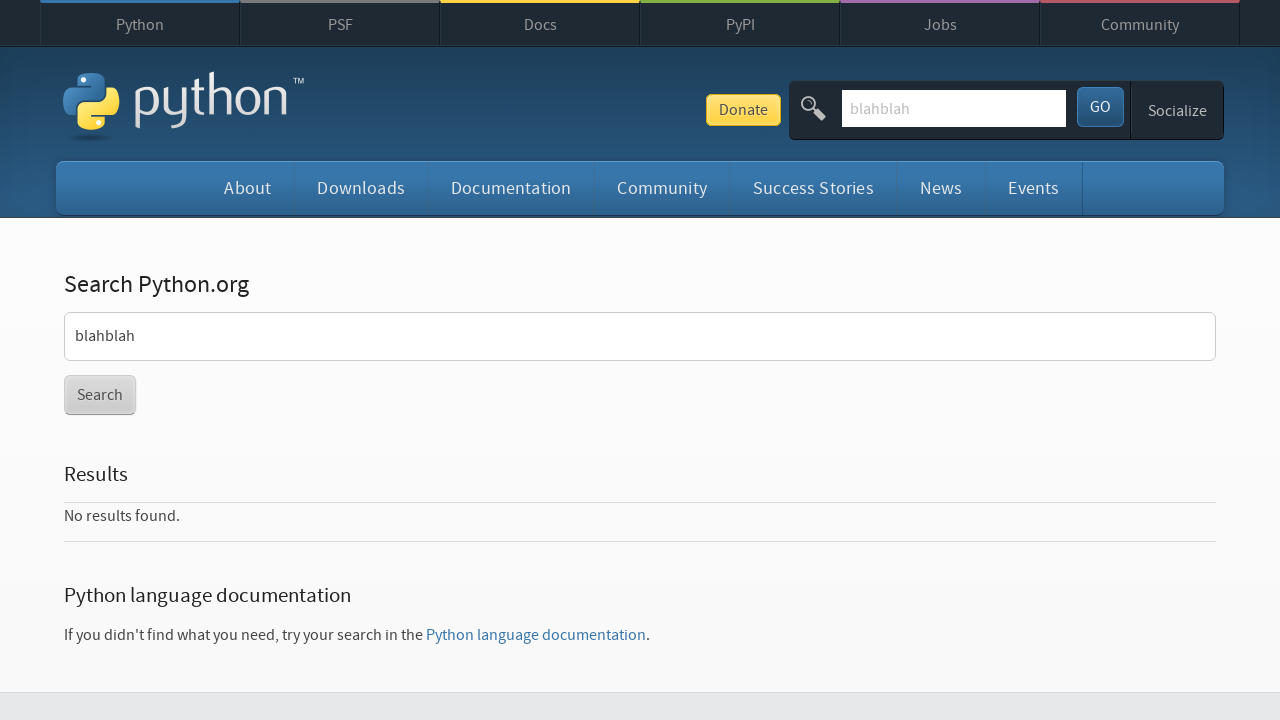